Tests that clicking Clear completed removes completed items from the list

Starting URL: https://demo.playwright.dev/todomvc

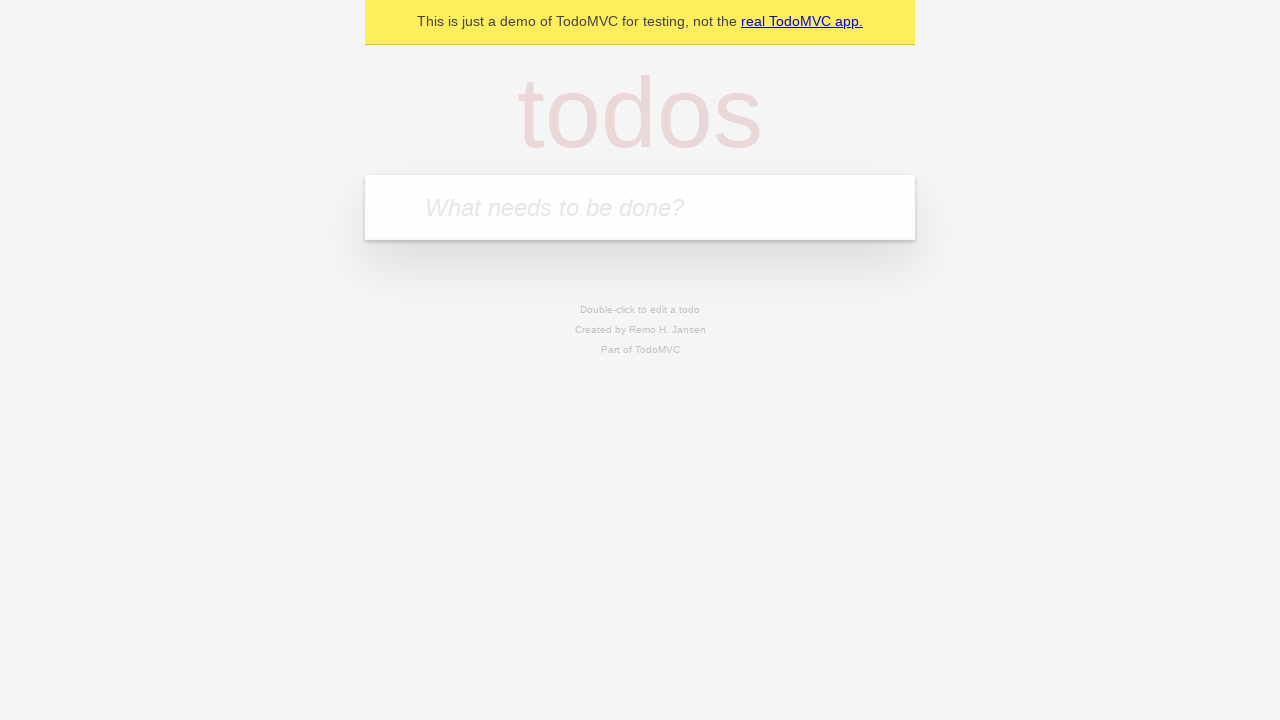

Filled todo input with 'buy some cheese' on internal:attr=[placeholder="What needs to be done?"i]
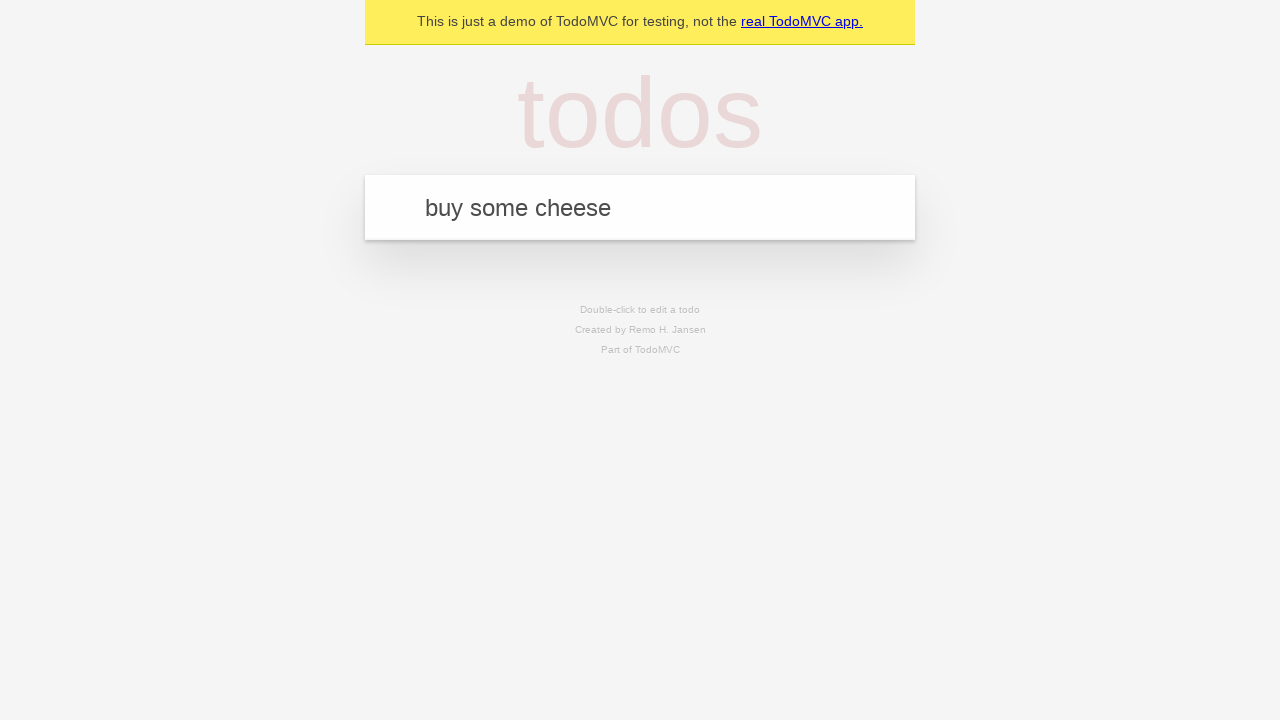

Pressed Enter to add first todo item on internal:attr=[placeholder="What needs to be done?"i]
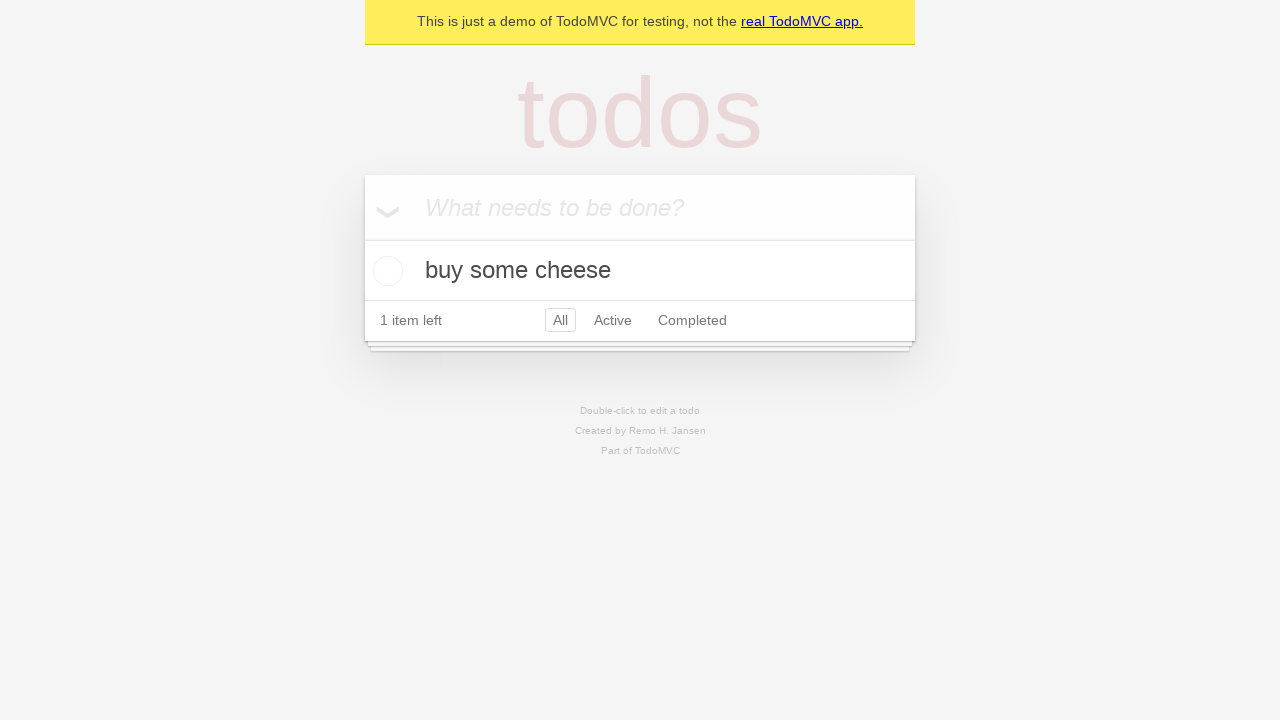

Filled todo input with 'feed the cat' on internal:attr=[placeholder="What needs to be done?"i]
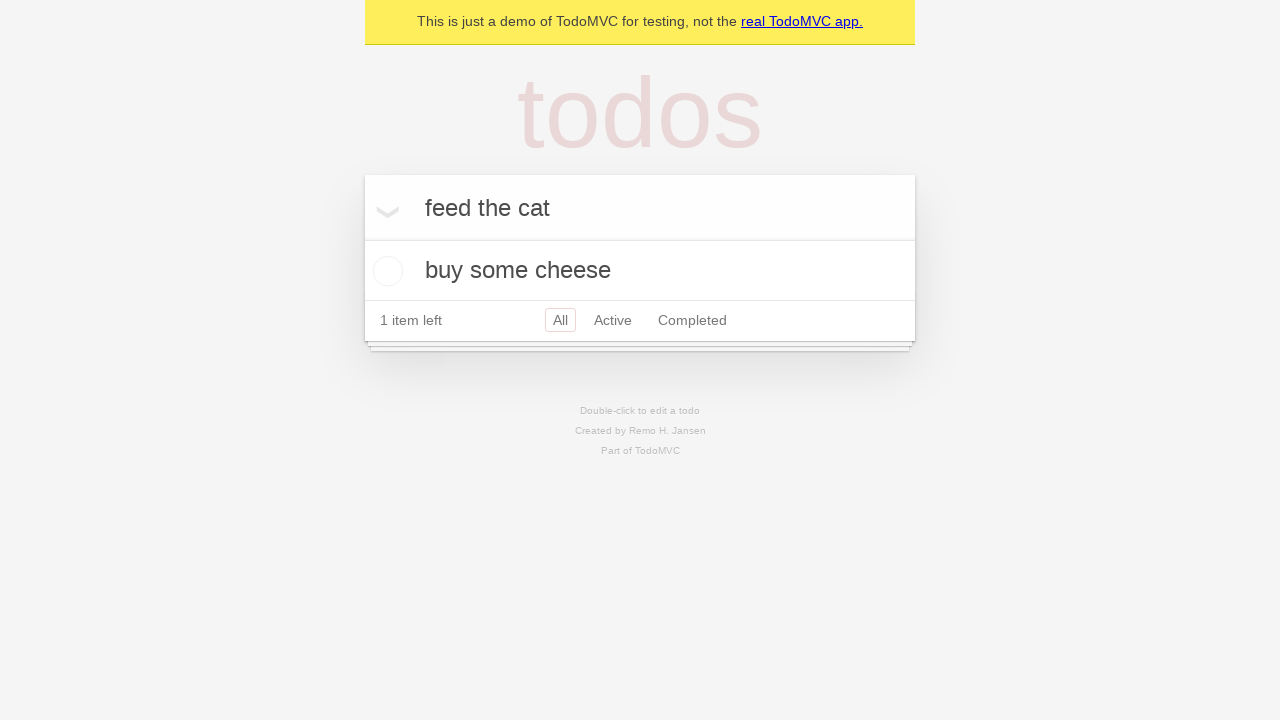

Pressed Enter to add second todo item on internal:attr=[placeholder="What needs to be done?"i]
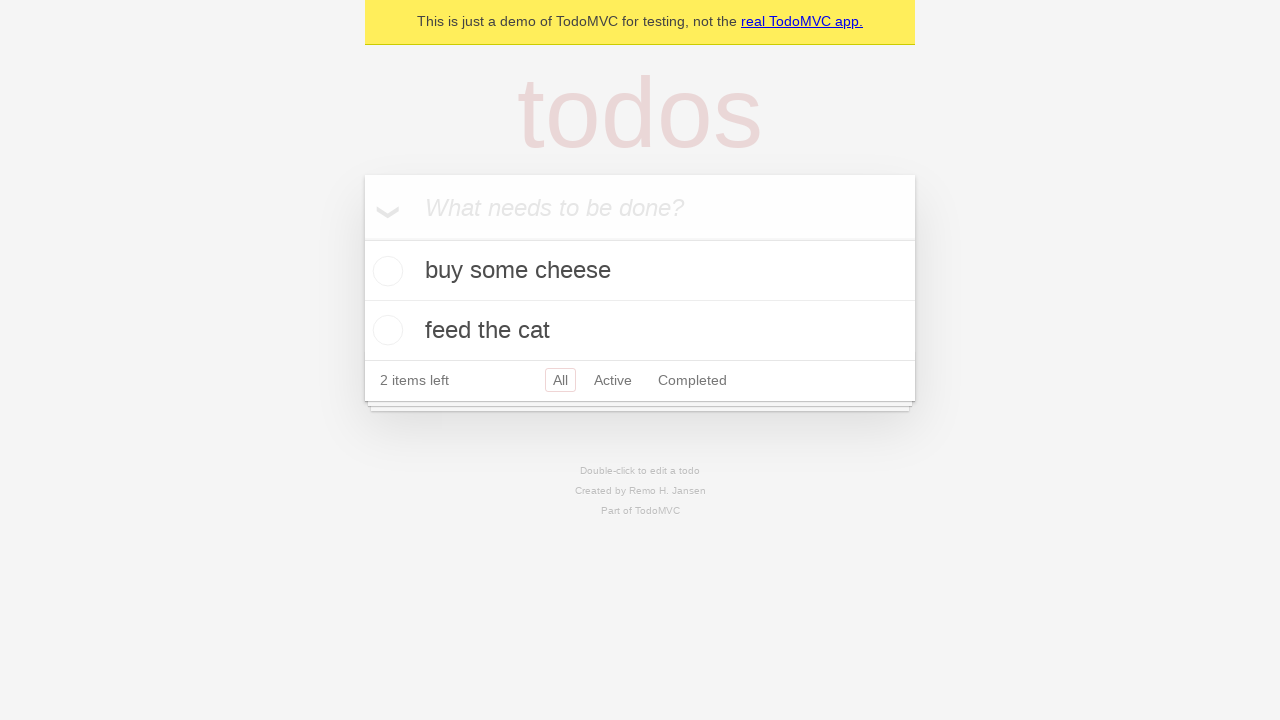

Filled todo input with 'book a doctors appointment' on internal:attr=[placeholder="What needs to be done?"i]
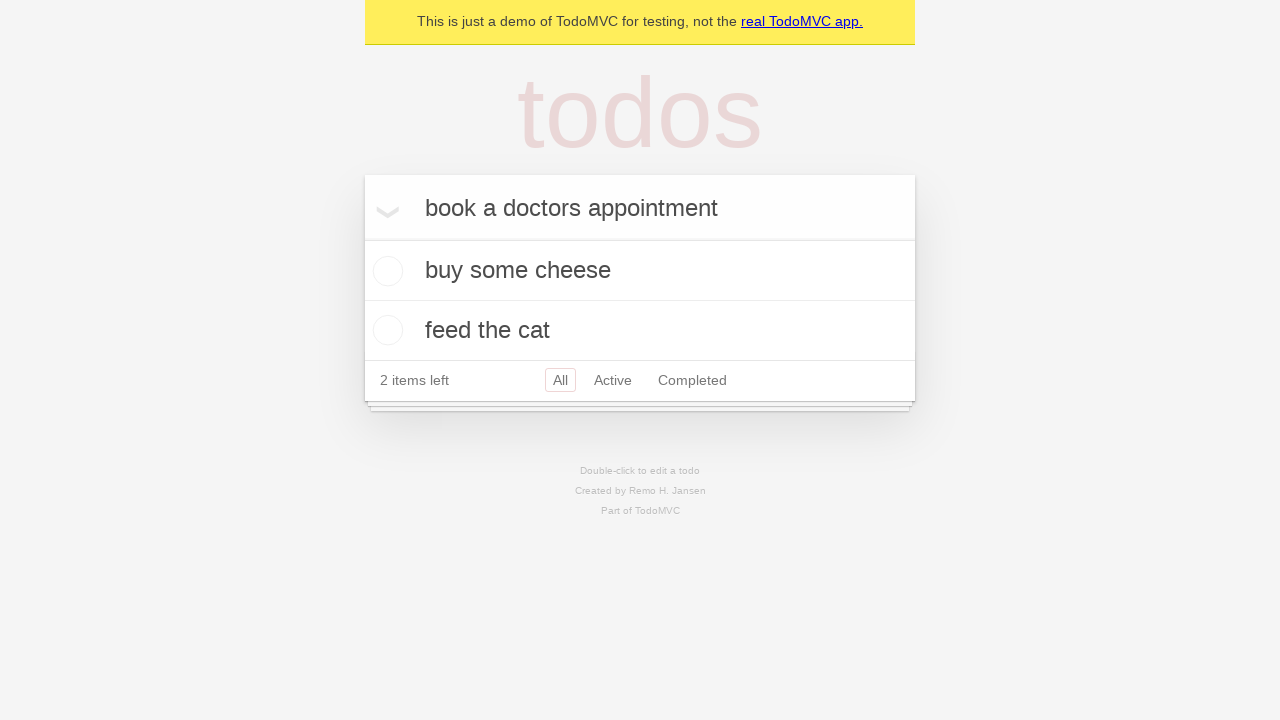

Pressed Enter to add third todo item on internal:attr=[placeholder="What needs to be done?"i]
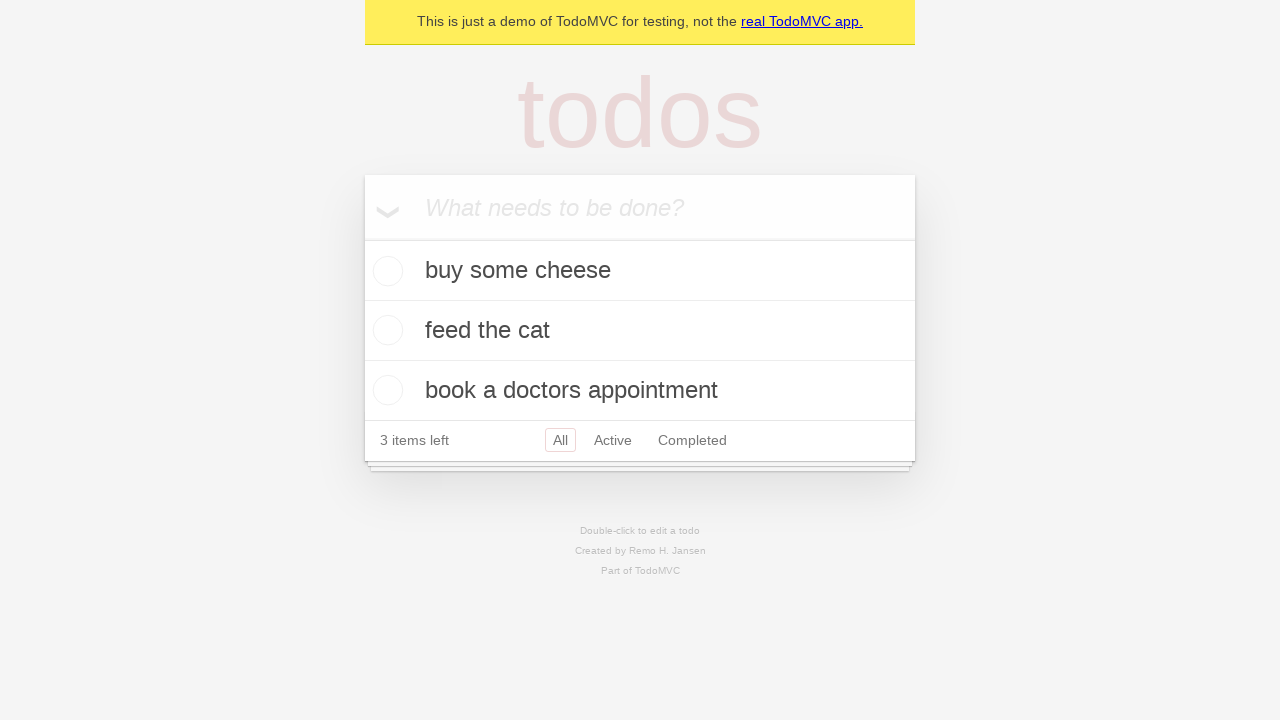

Checked the second todo item (feed the cat) at (385, 330) on internal:testid=[data-testid="todo-item"s] >> nth=1 >> internal:role=checkbox
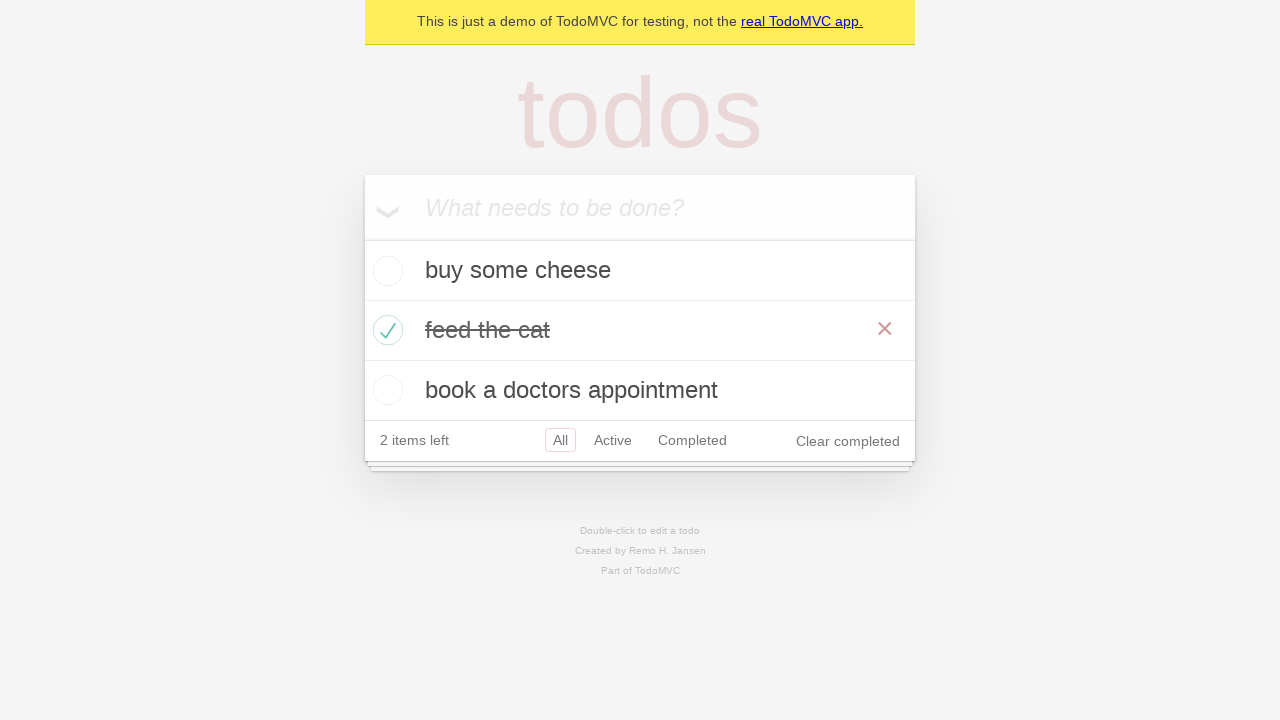

Clicked 'Clear completed' button to remove checked items at (848, 441) on internal:role=button[name="Clear completed"i]
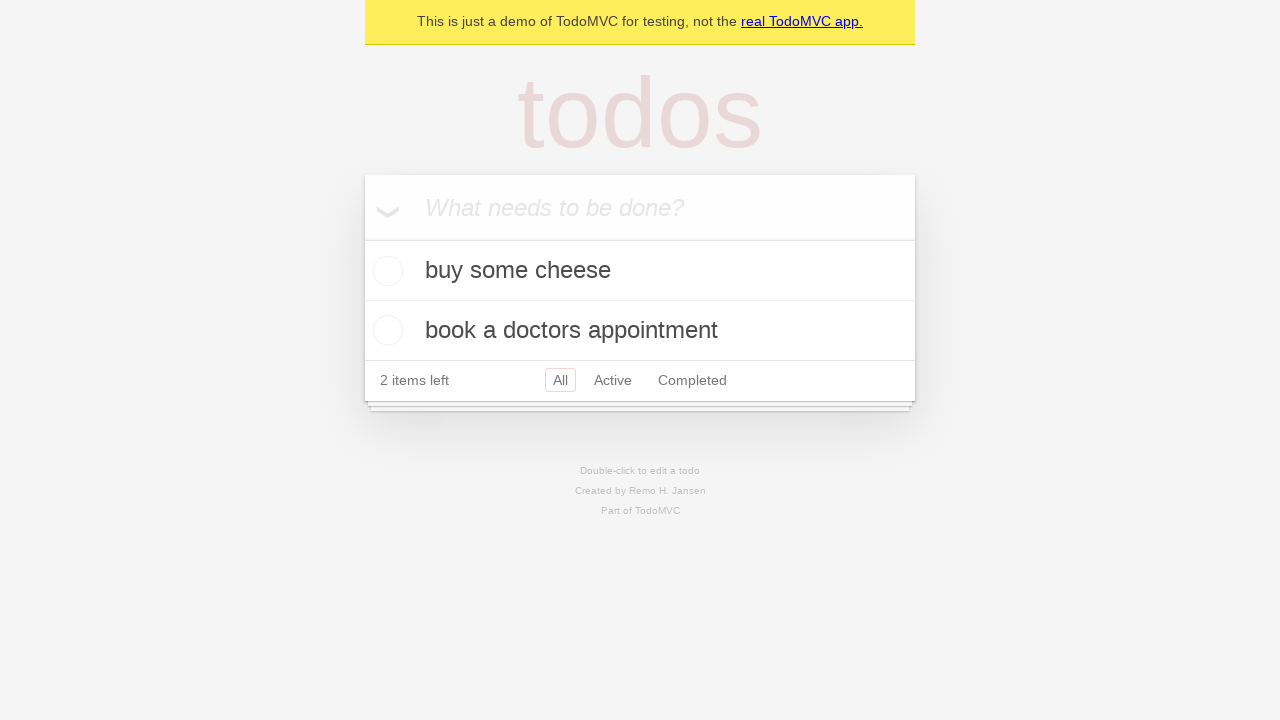

Waited for remaining todo items to be displayed after clearing completed items
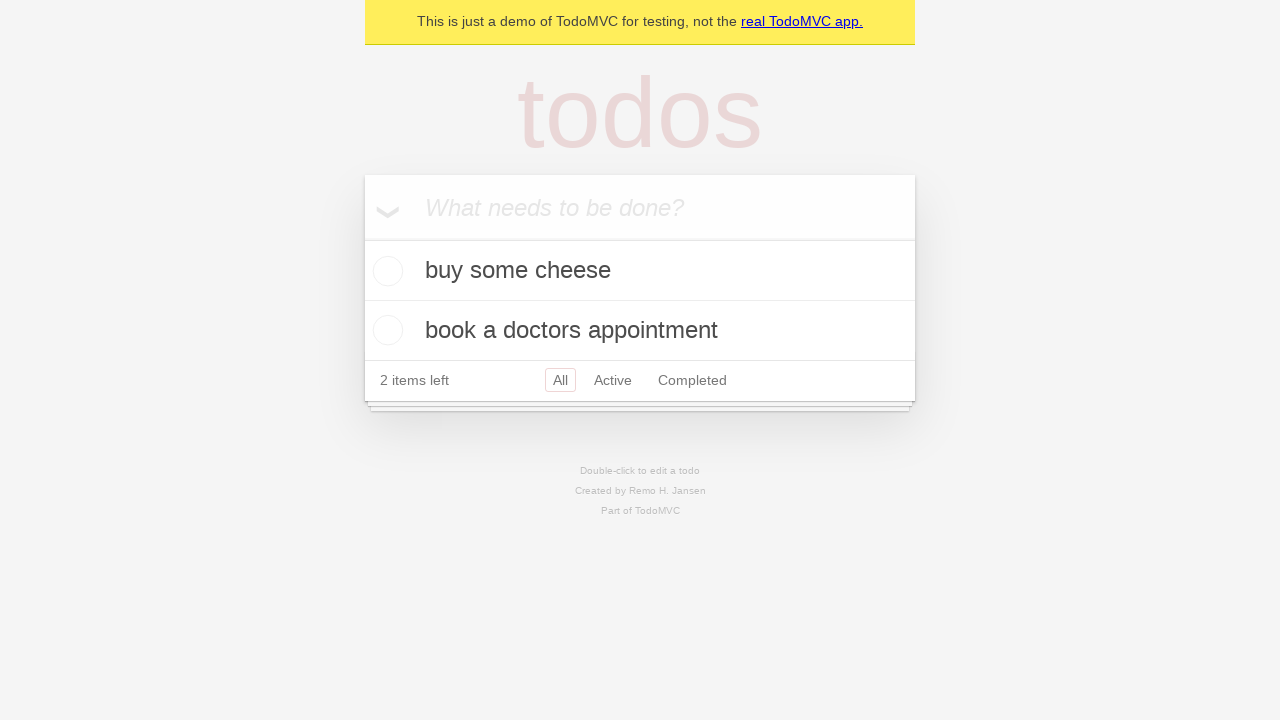

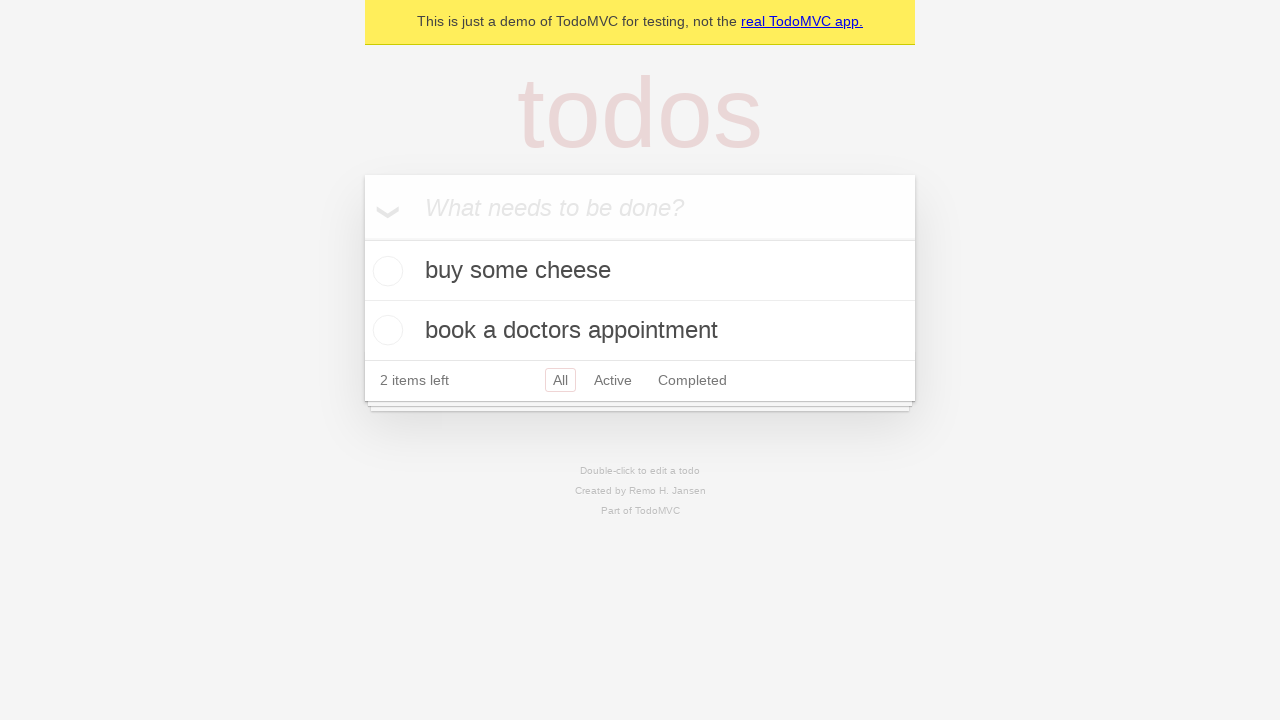